Tests a calculator form by reading two numbers from the page, calculating their sum, selecting the result from a dropdown, and submitting the form

Starting URL: http://suninjuly.github.io/selects2.html

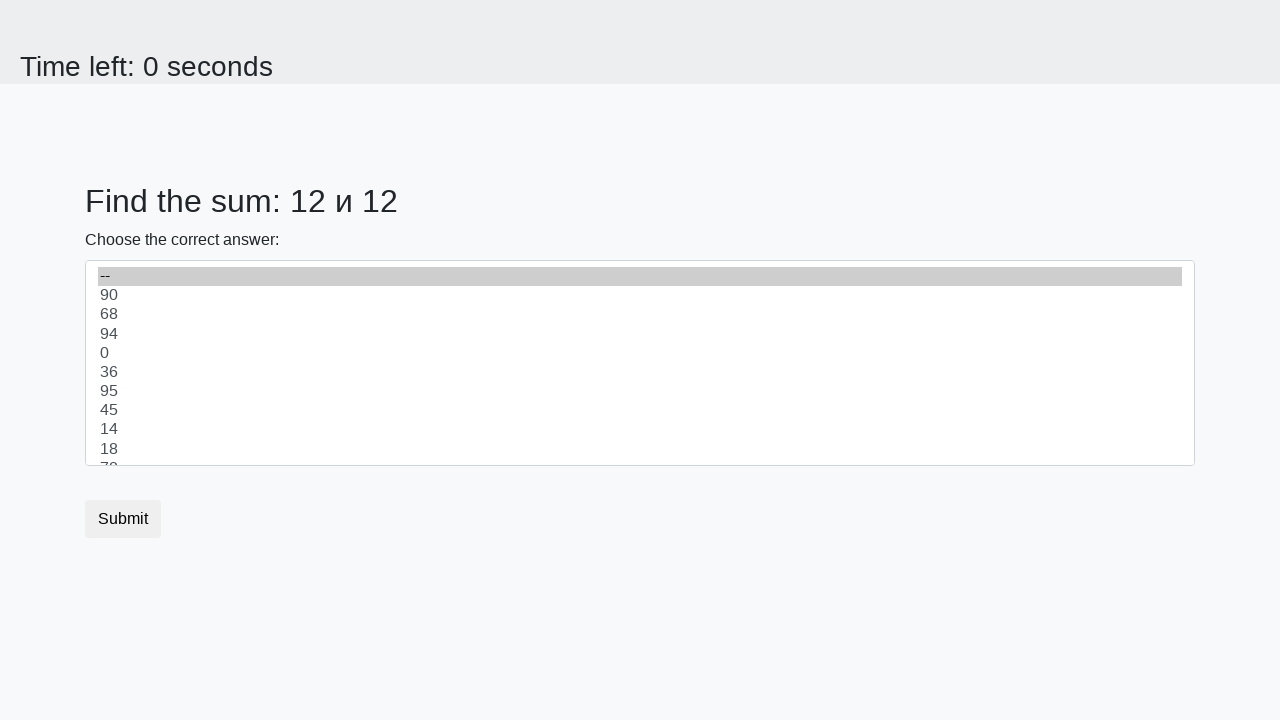

Retrieved first number from #num1
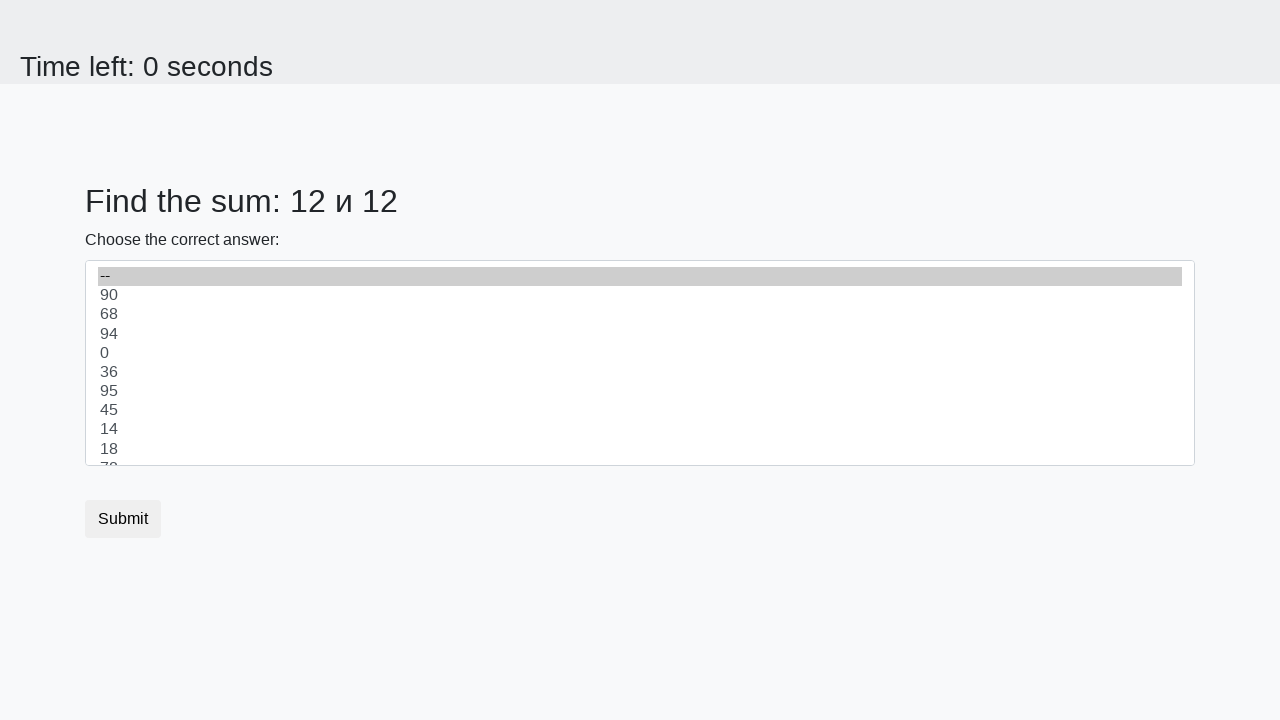

Retrieved second number from #num2
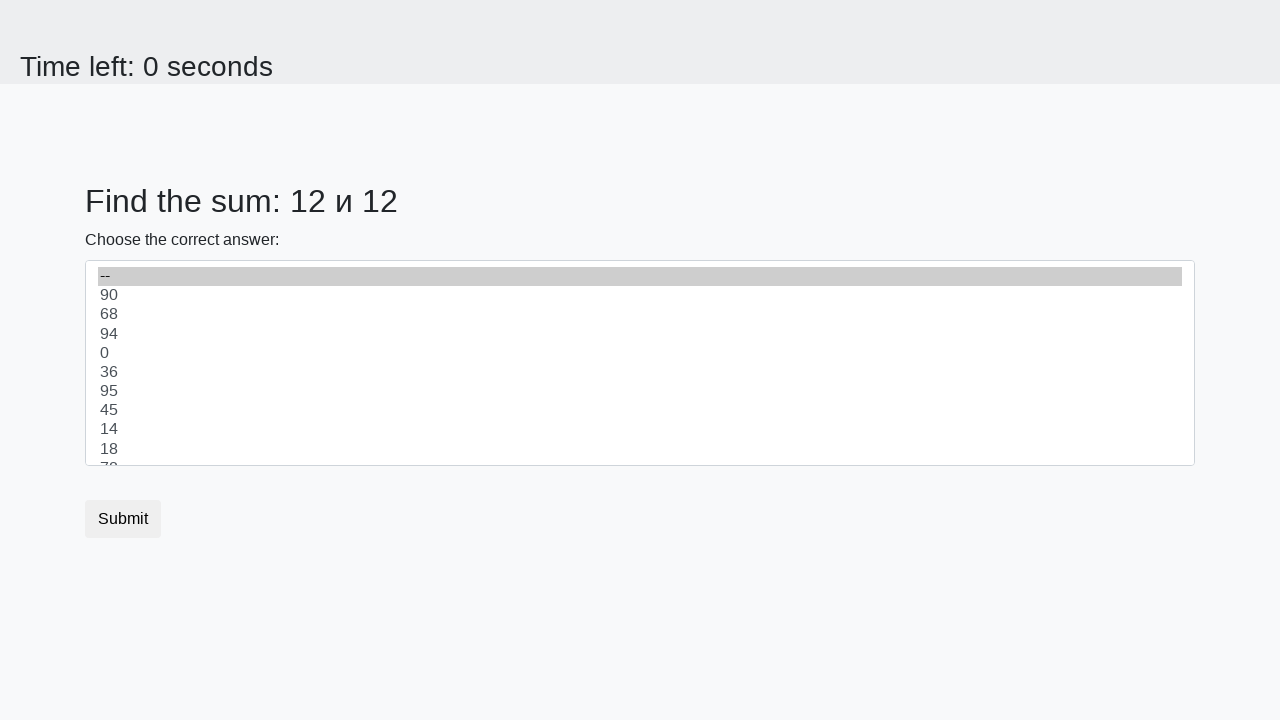

Calculated sum: 12 + 12 = 24
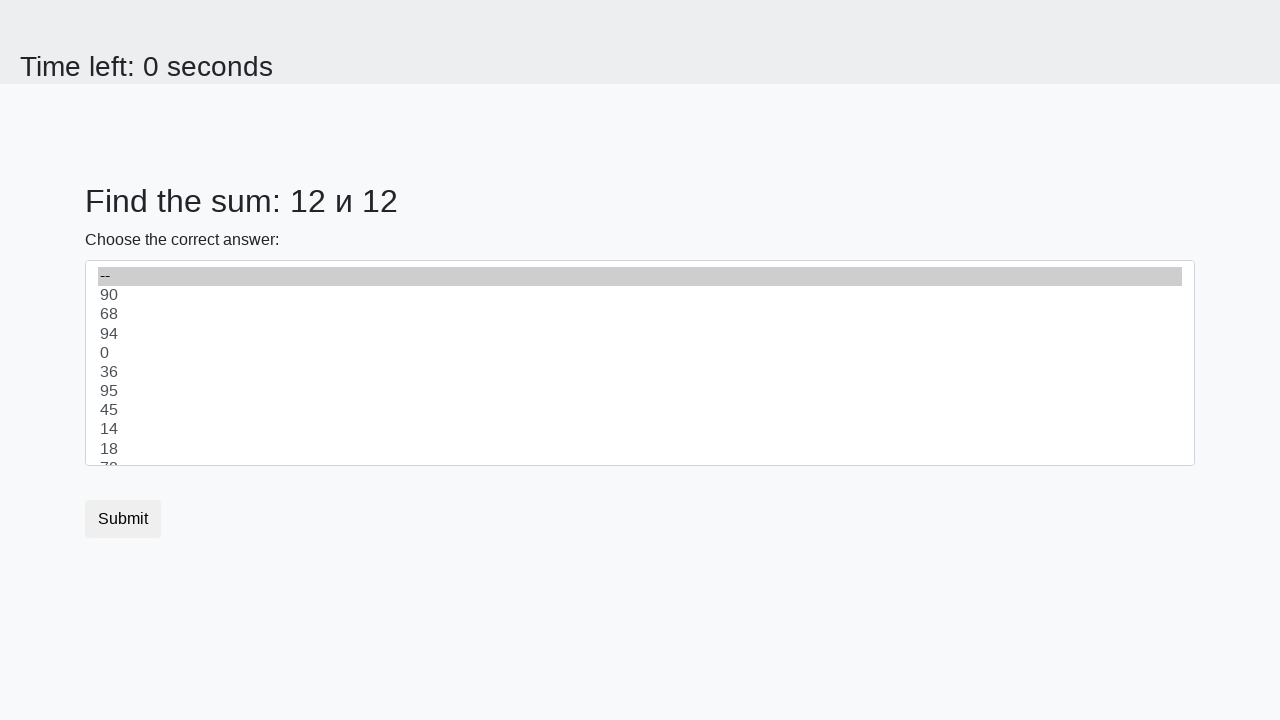

Selected sum value '24' from dropdown on select
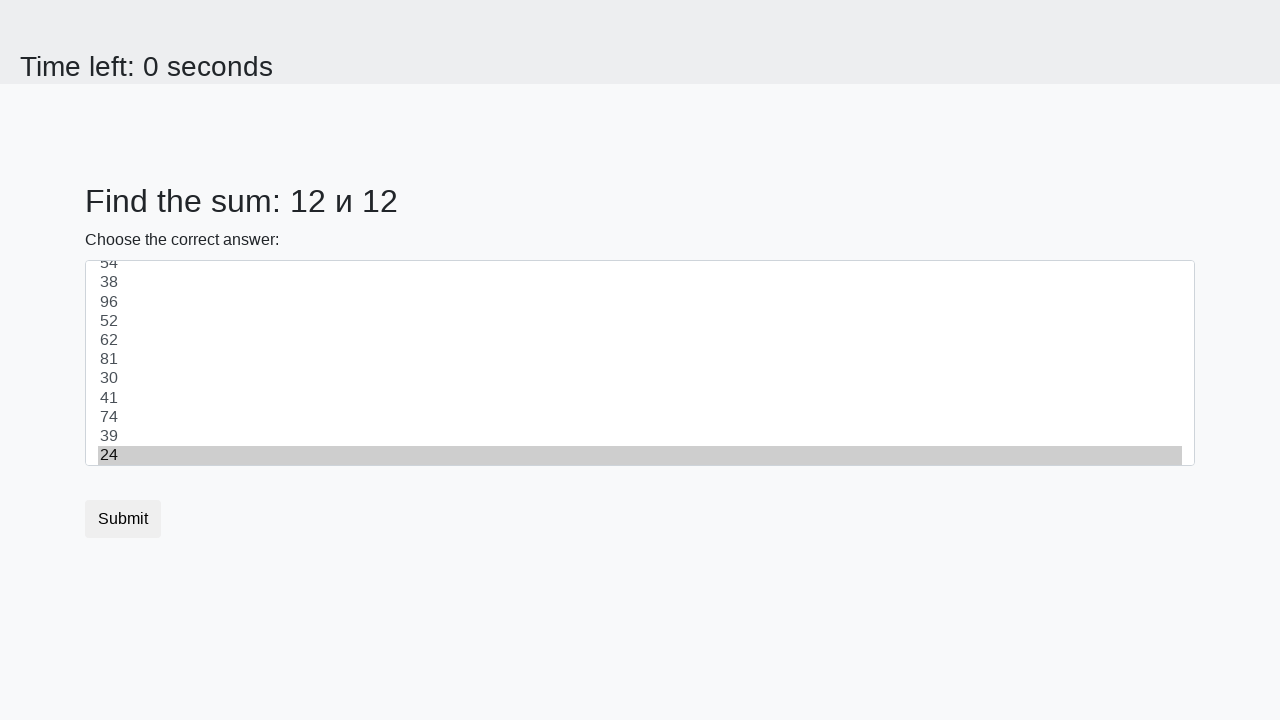

Clicked submit button at (123, 519) on button.btn
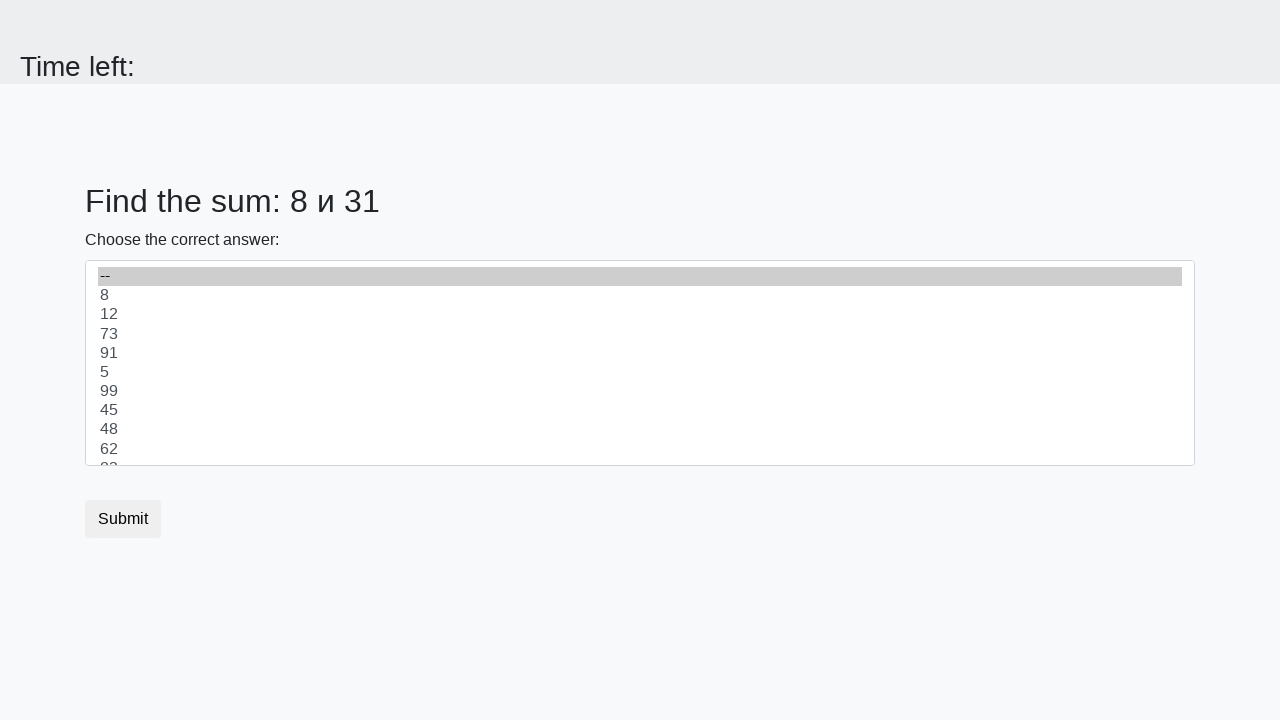

Waited 1 second for result
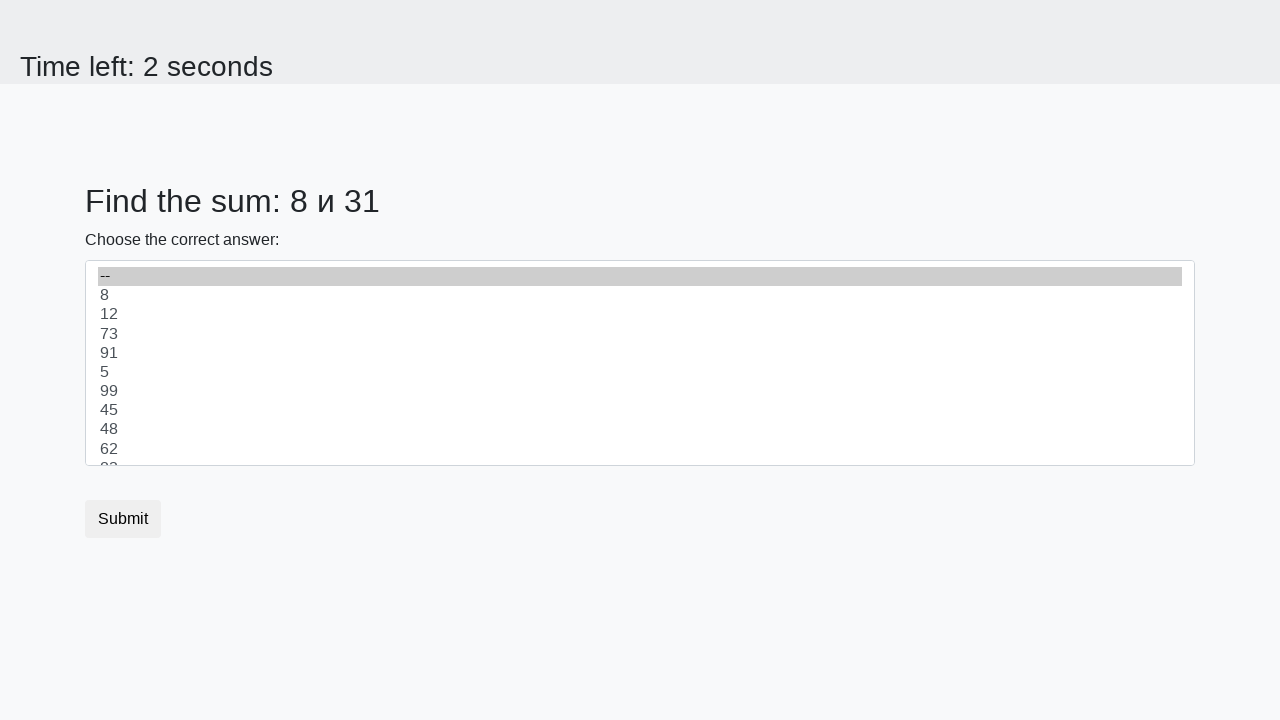

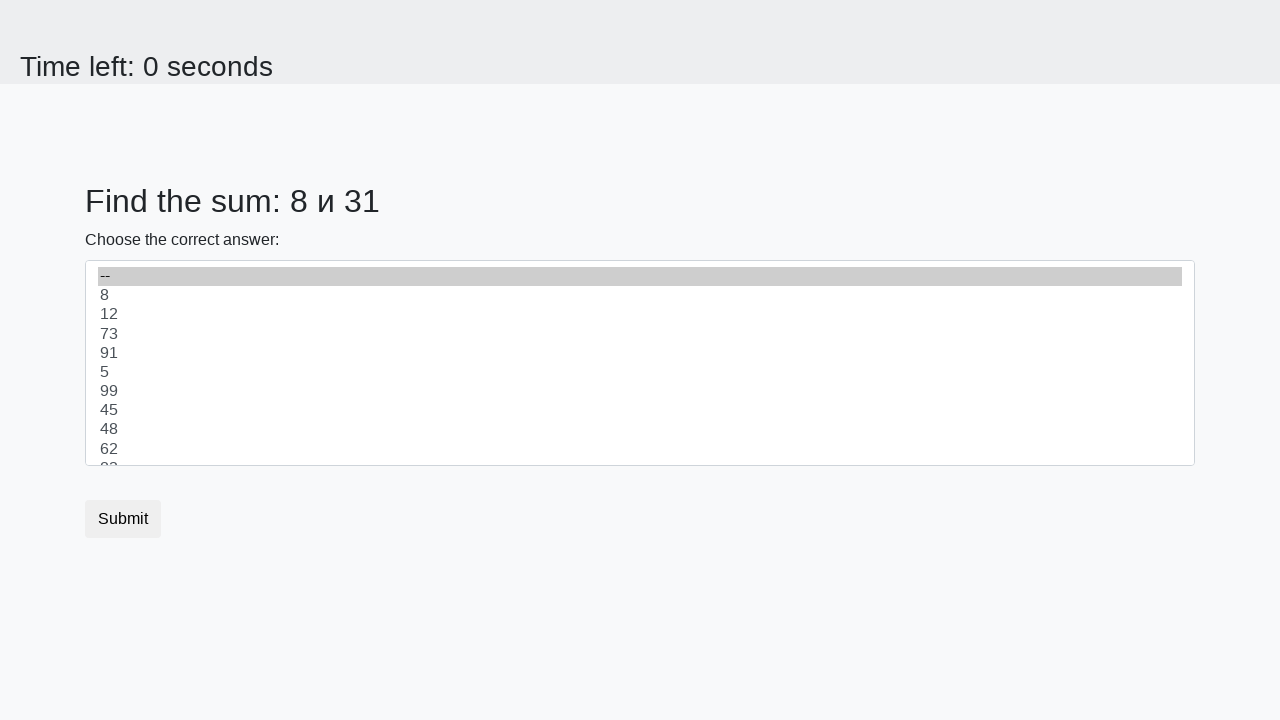